Tests the text box form by navigating to Elements, then Text Box, and filling in name and email fields

Starting URL: https://demoqa.com/

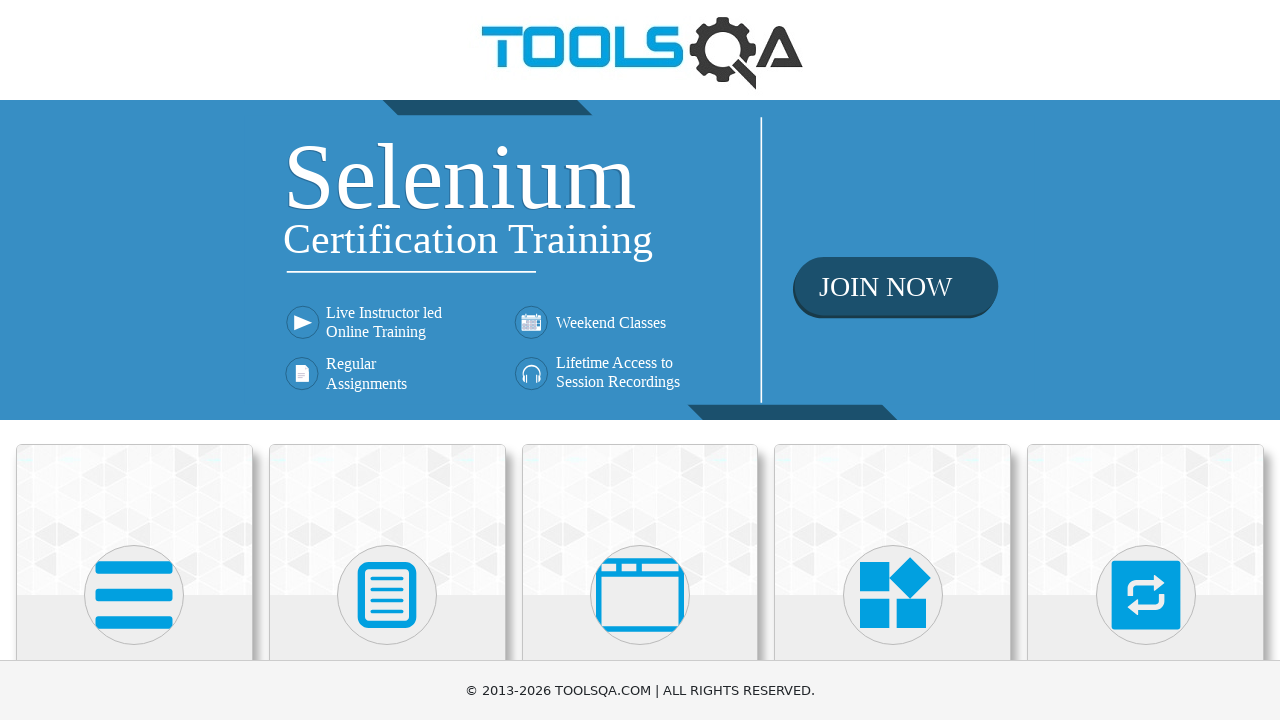

Clicked on Elements card at (134, 520) on xpath=//div[@class='card mt-4 top-card'][1]
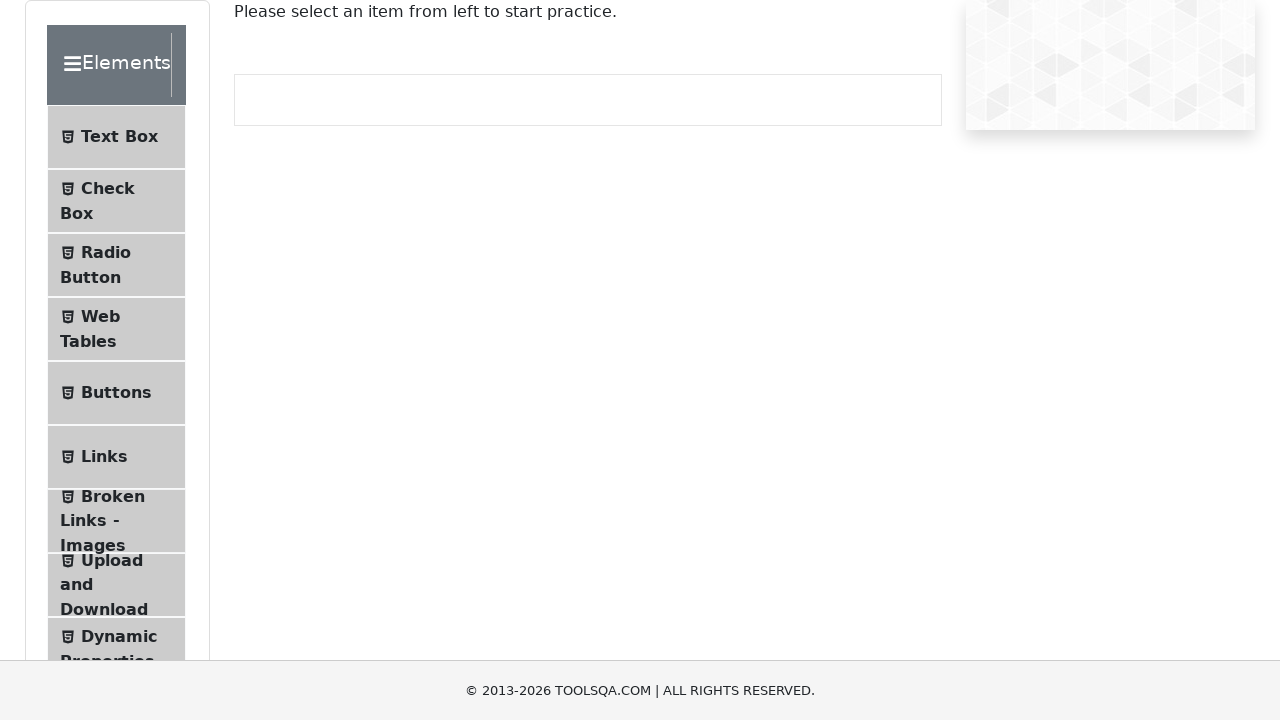

Clicked on Text Box menu item at (116, 137) on xpath=//li[@id='item-0'][1]
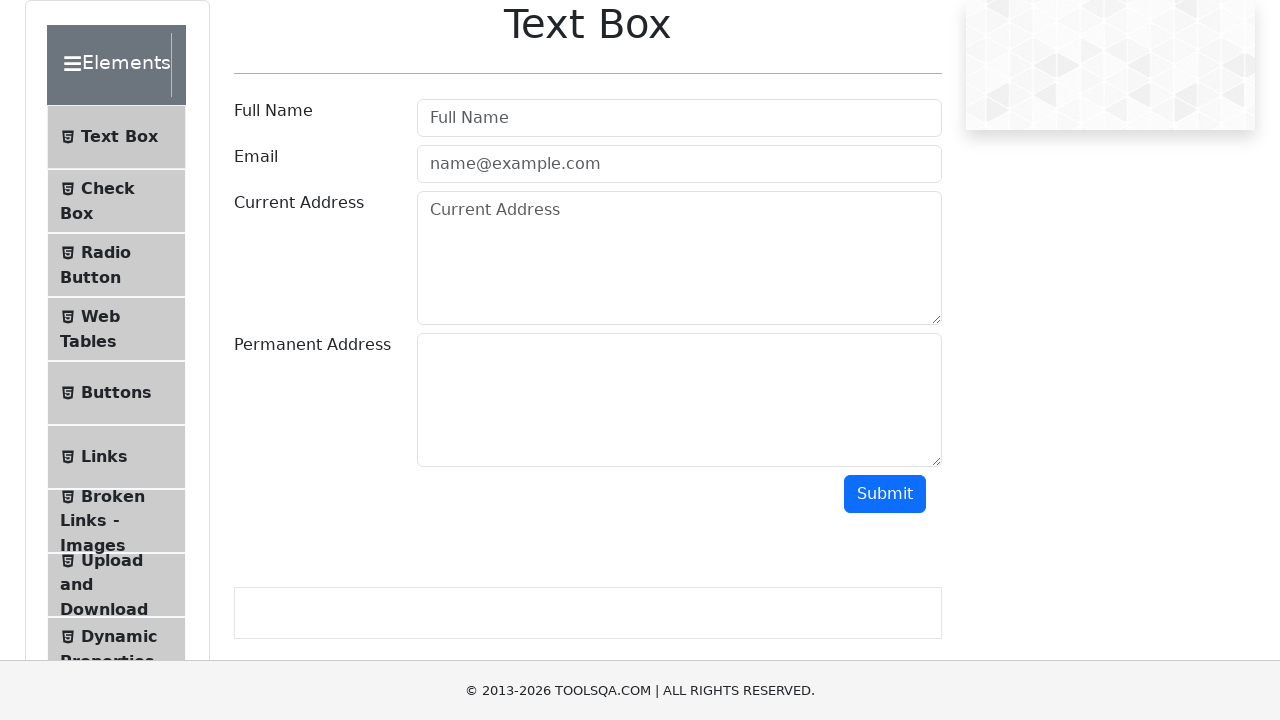

Filled in Full Name field with 'Barak Obama' on xpath=//input[@class=' mr-sm-2 form-control'][1]
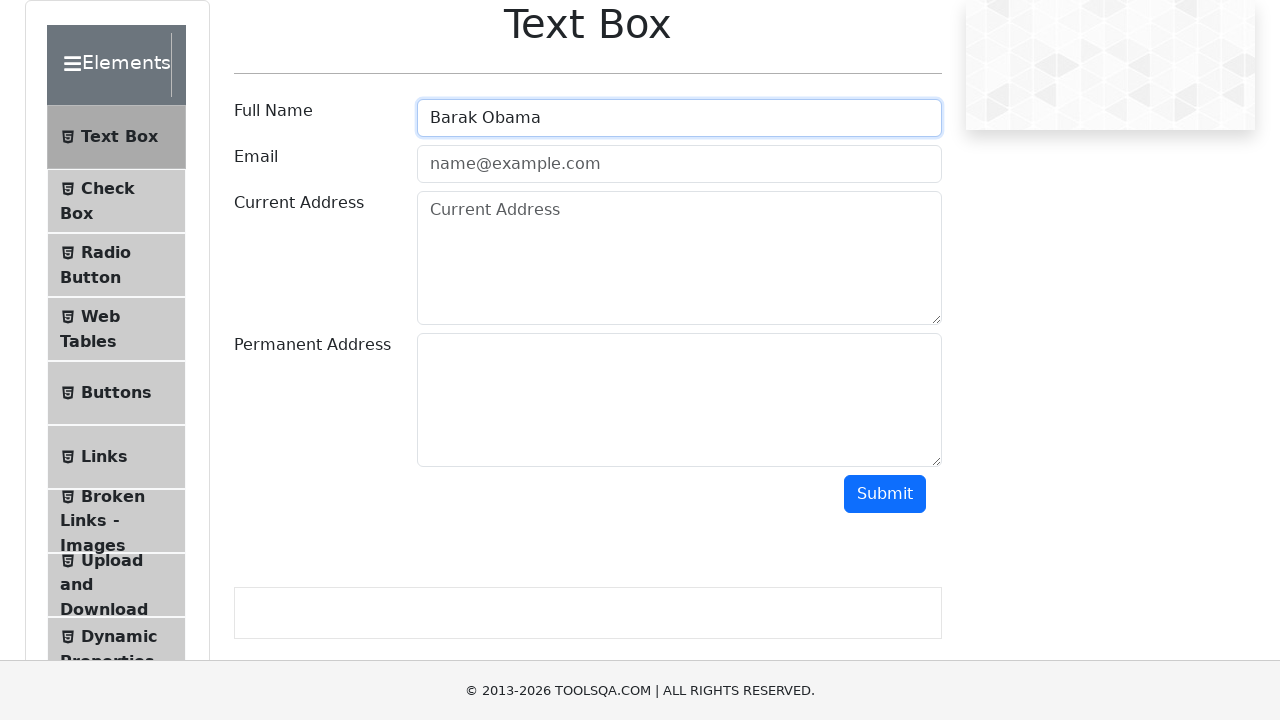

Filled in Email field with 'barak1961@gmail.com' on input.mr-sm-2.form-control
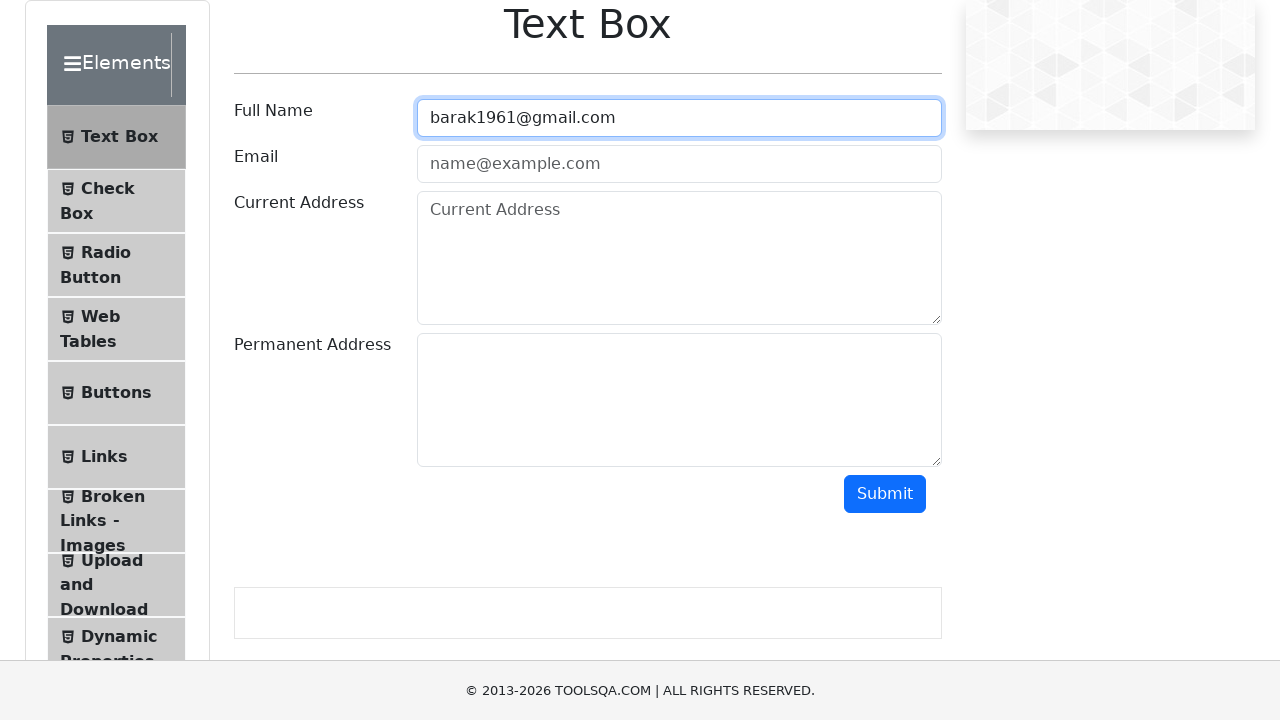

Clicked submit button at (885, 494) on #submit
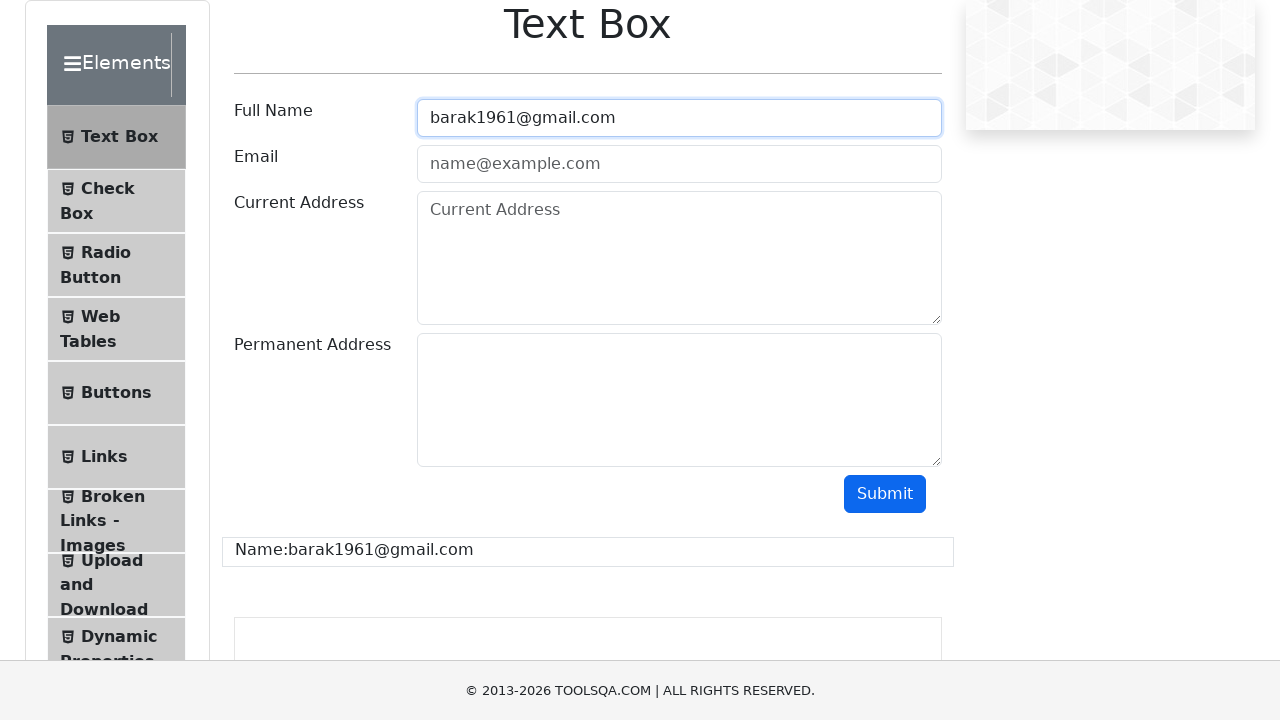

Output section loaded successfully
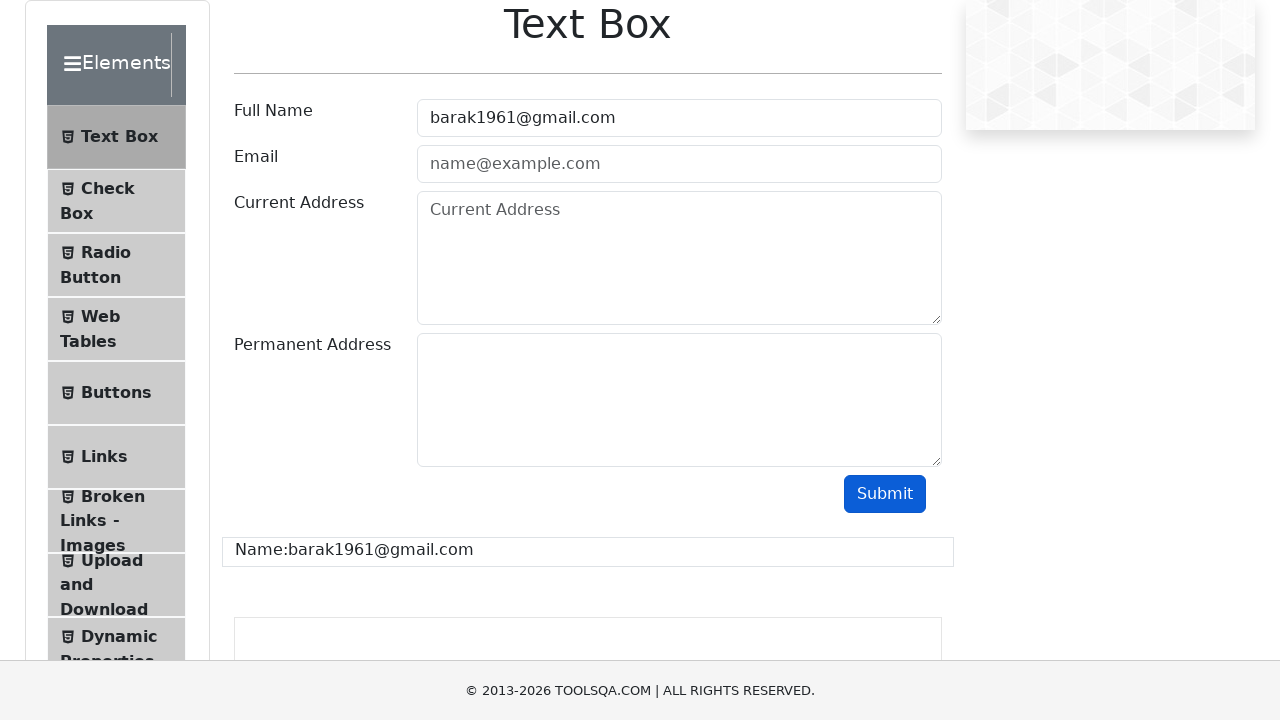

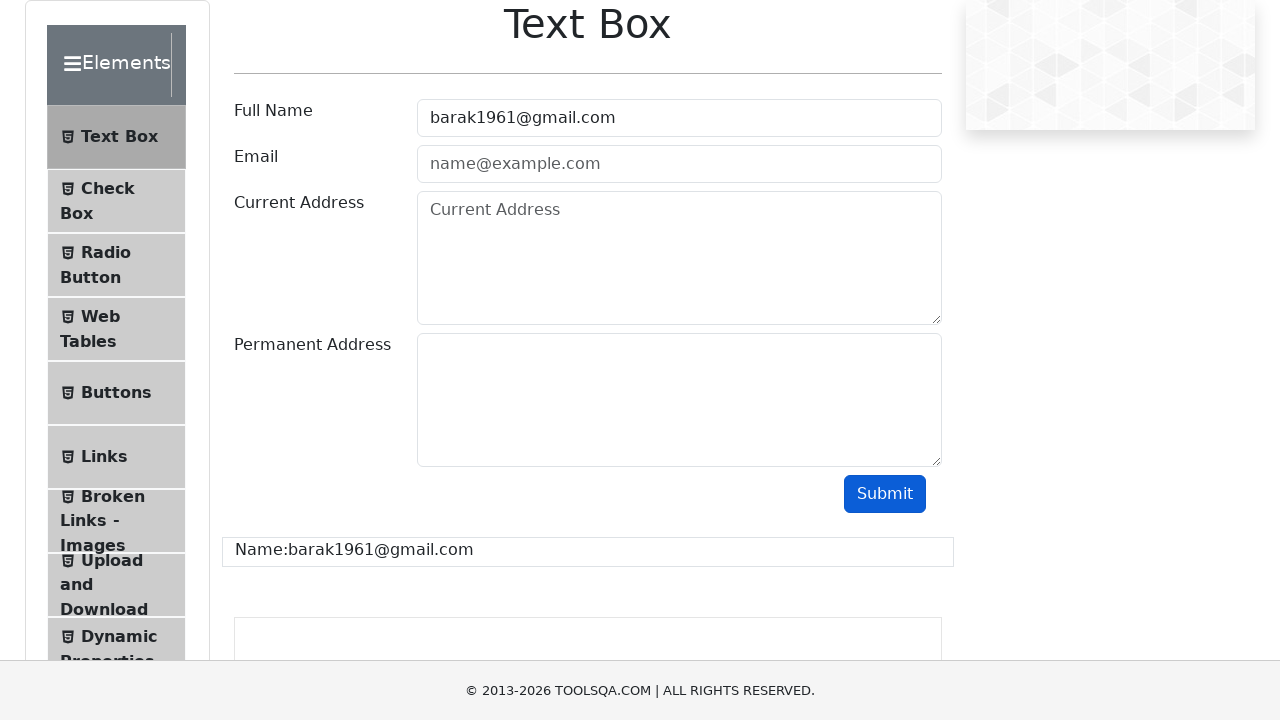